Tests radio button interaction on a blog page by scrolling to the element, clicking a radio button option, and counting the total number of radio buttons

Starting URL: http://omayo.blogspot.com/

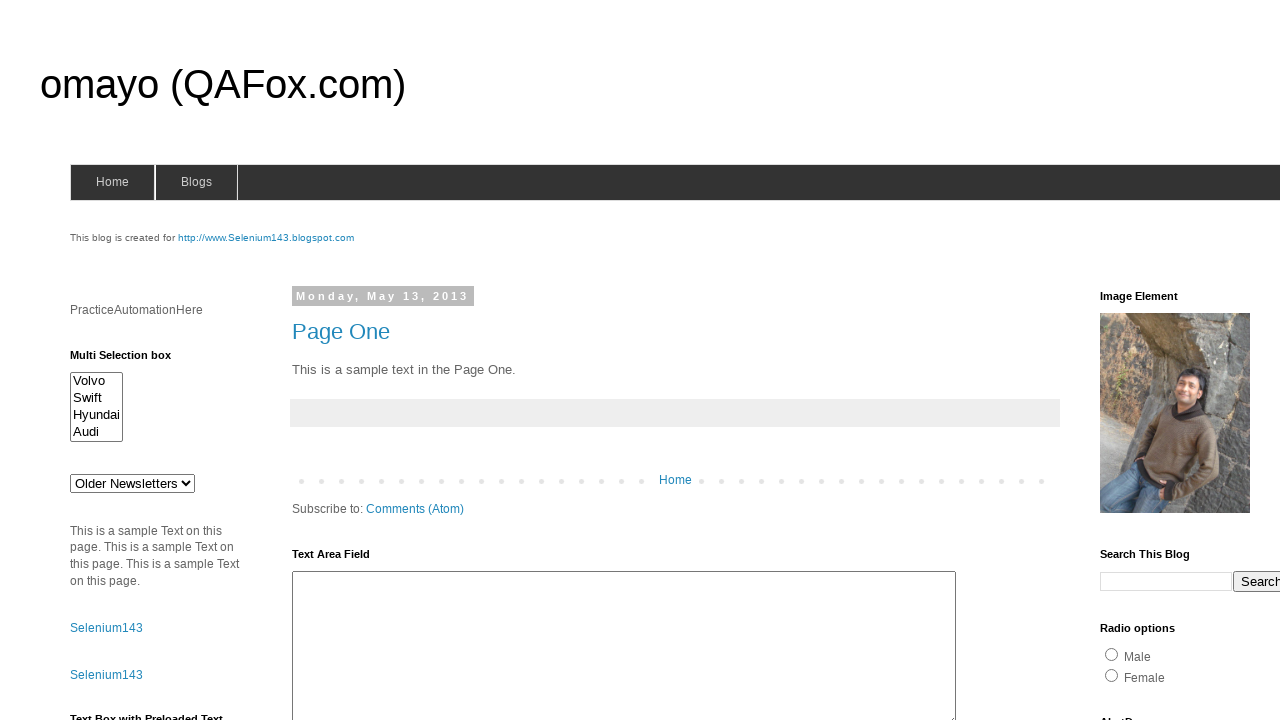

Scrolled to 'Select multiple options' section
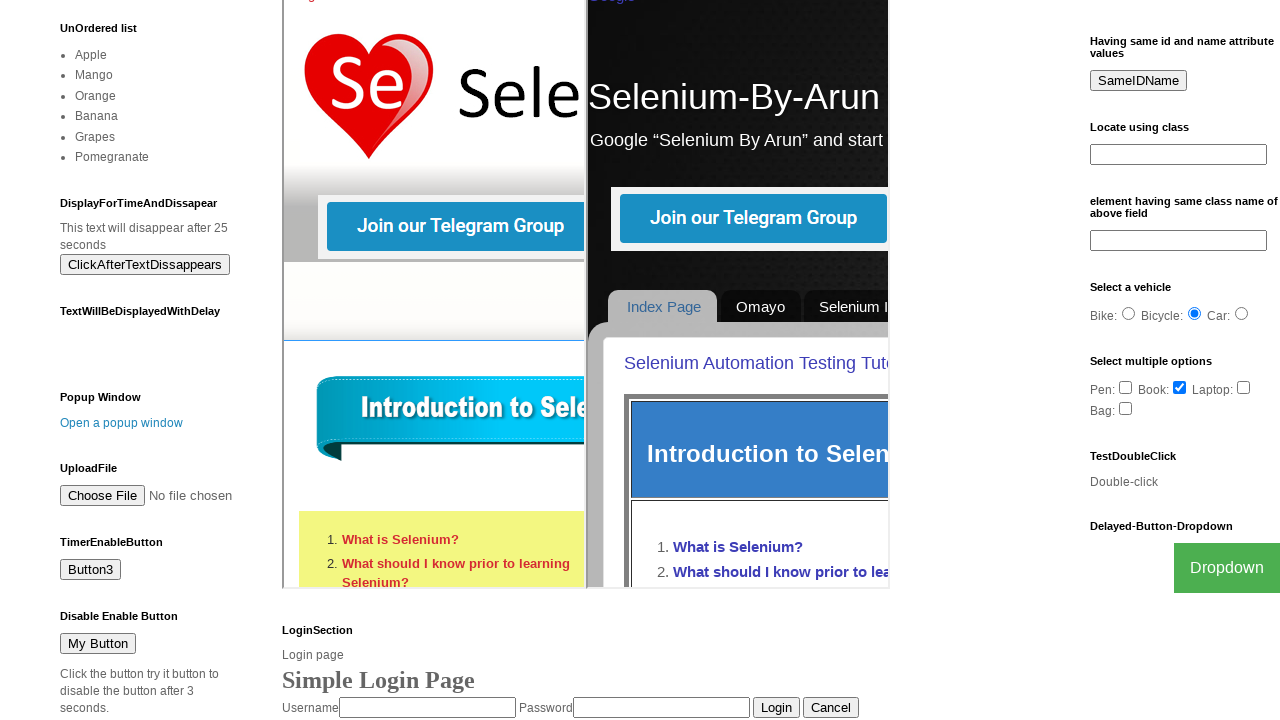

Clicked the 'Bike' radio button option at (1128, 314) on xpath=//input[@value='Bike']
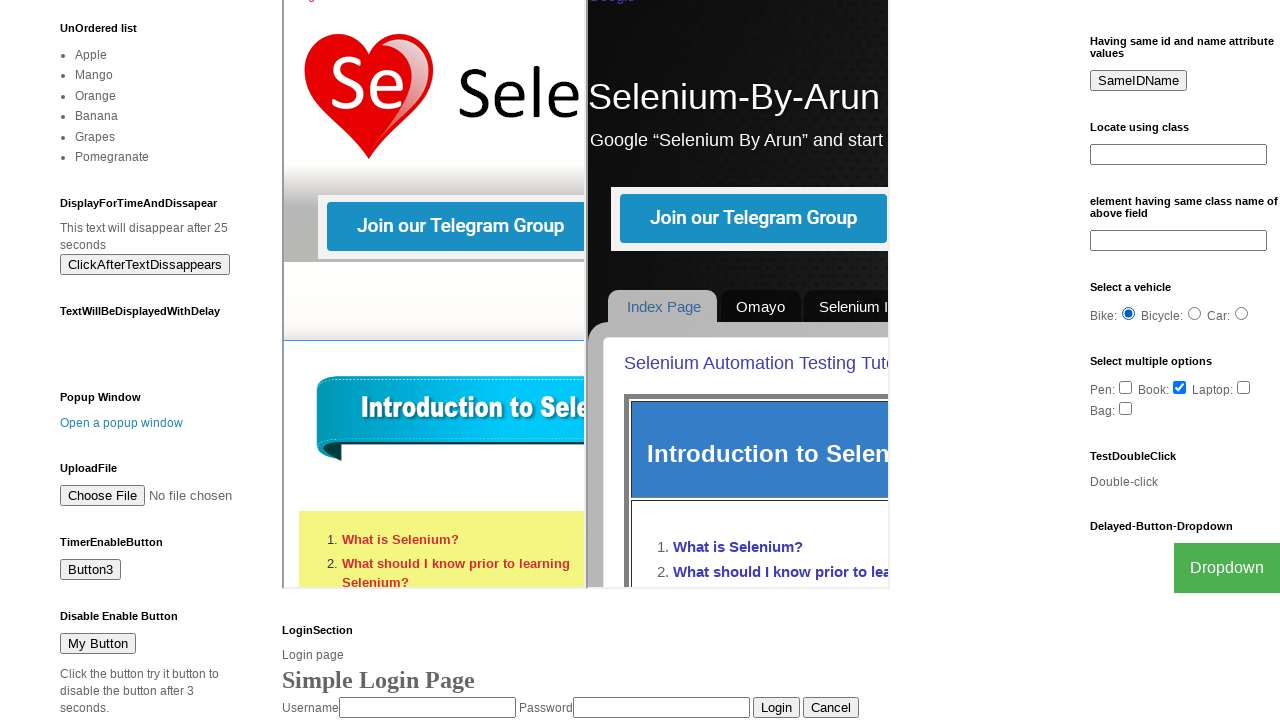

Counted radio buttons on page: 5 total
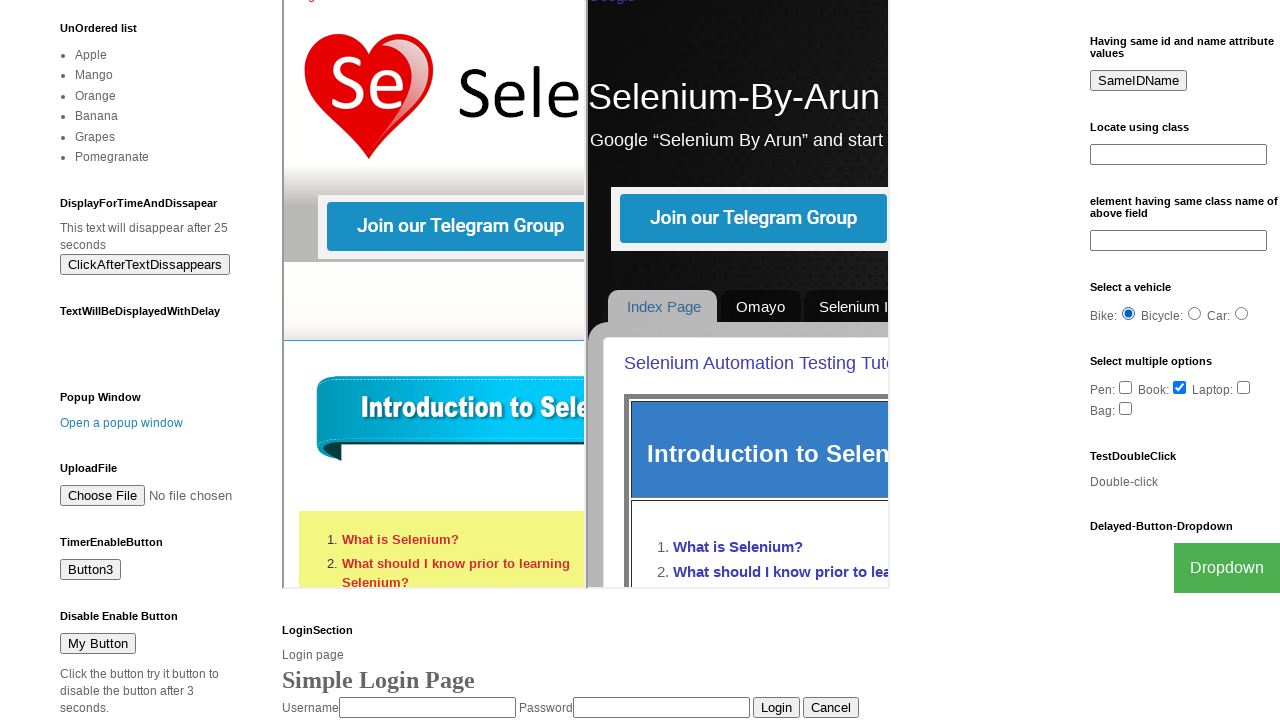

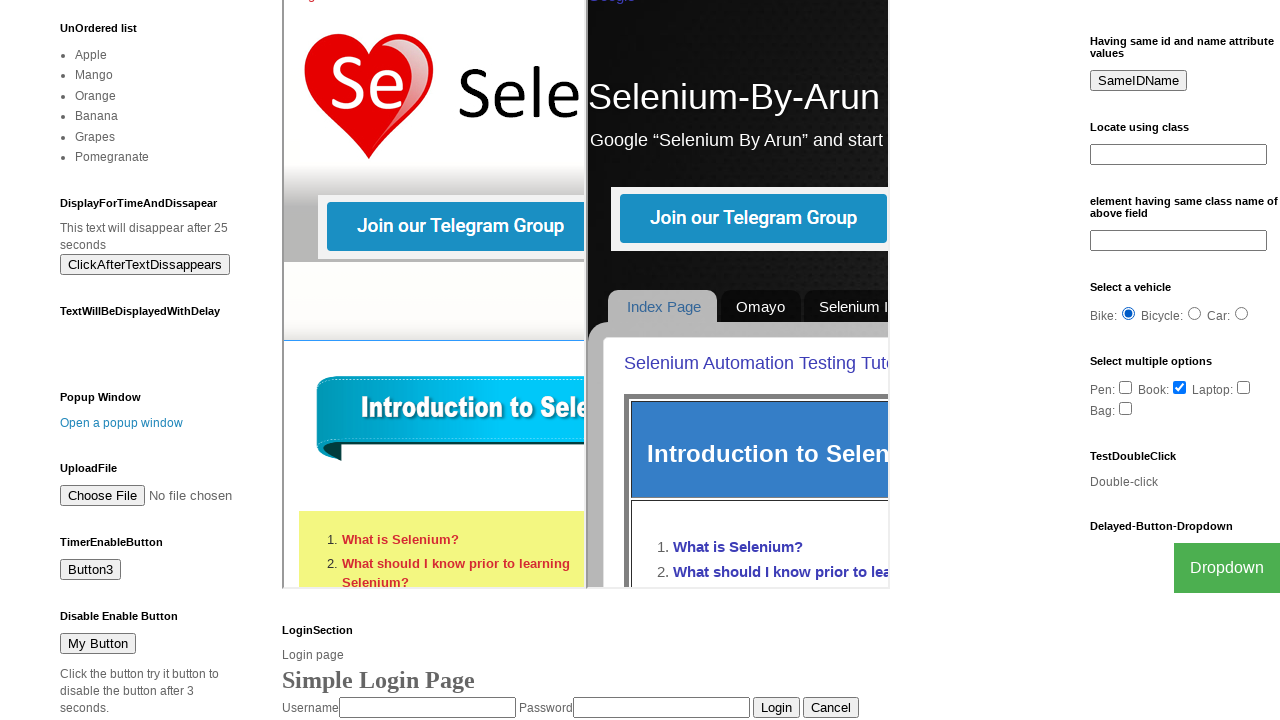